Tests browser navigation functionality by navigating to a contacts app, going back, forward, and refreshing the page

Starting URL: https://contacts-app.tobbymarshall815.vercel.app/home

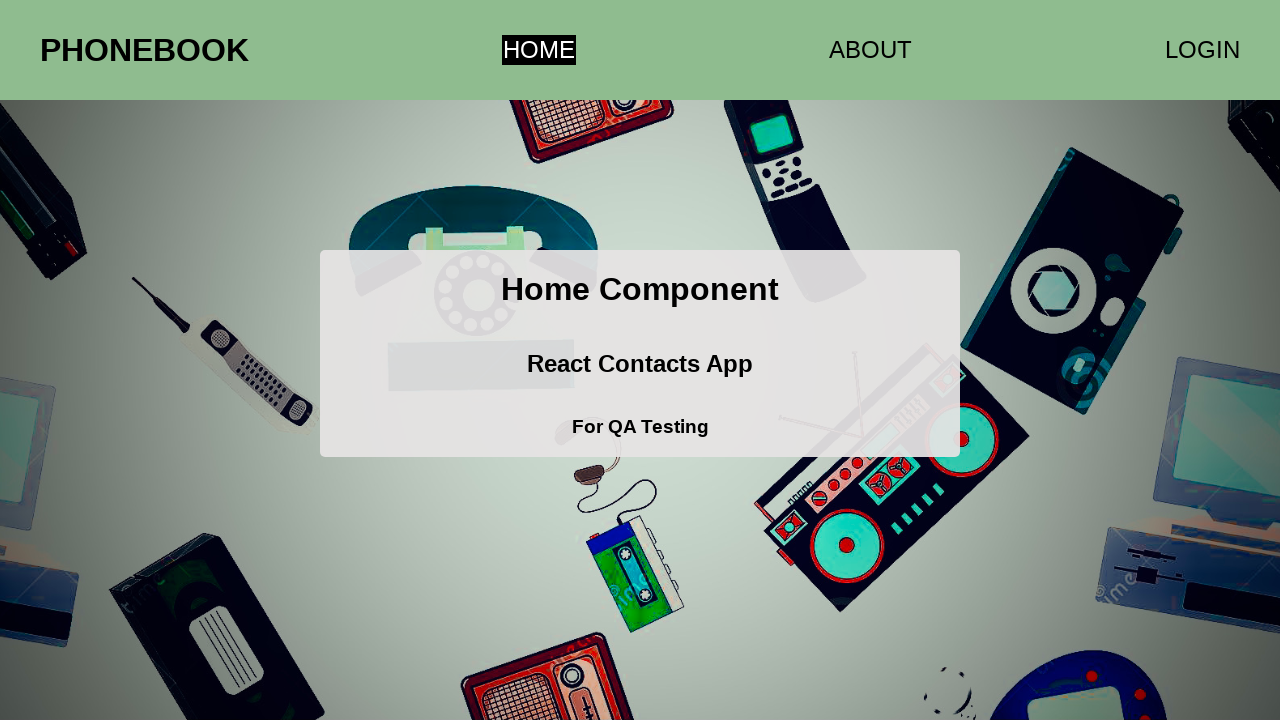

Navigated to contacts app home page at https://contacts-app.tobbymarshall815.vercel.app/home
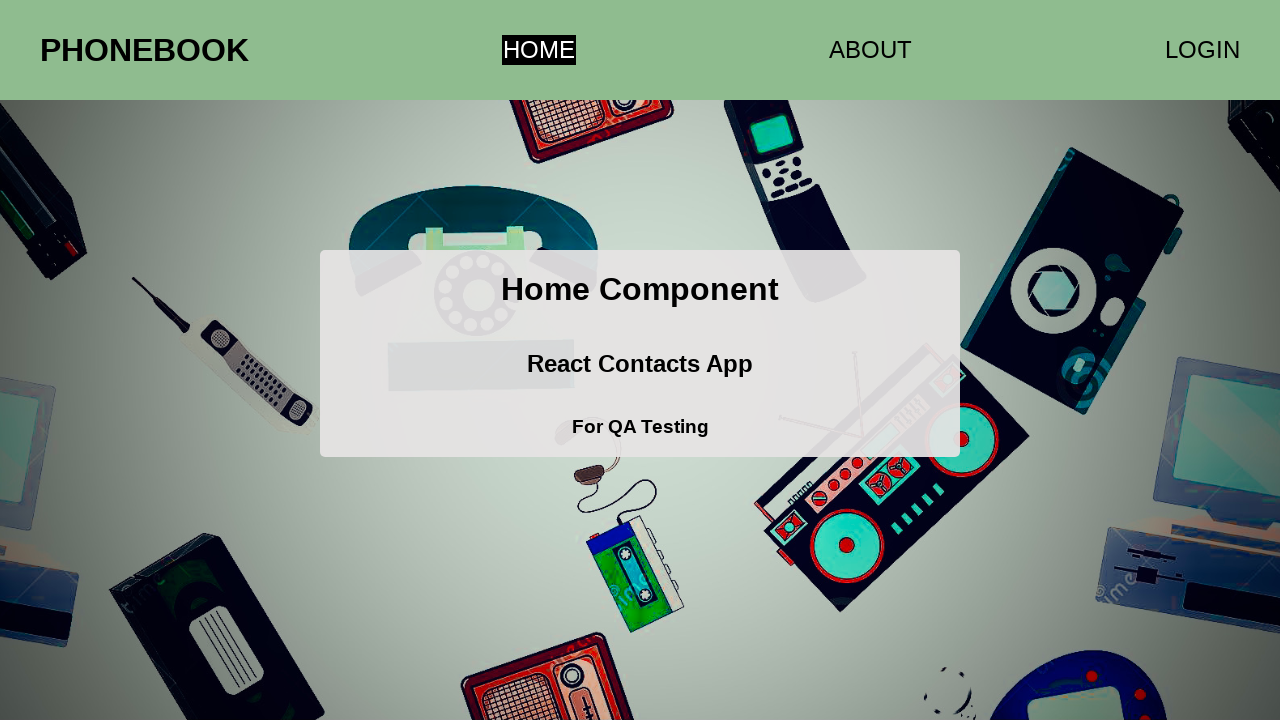

Navigated back in browser history
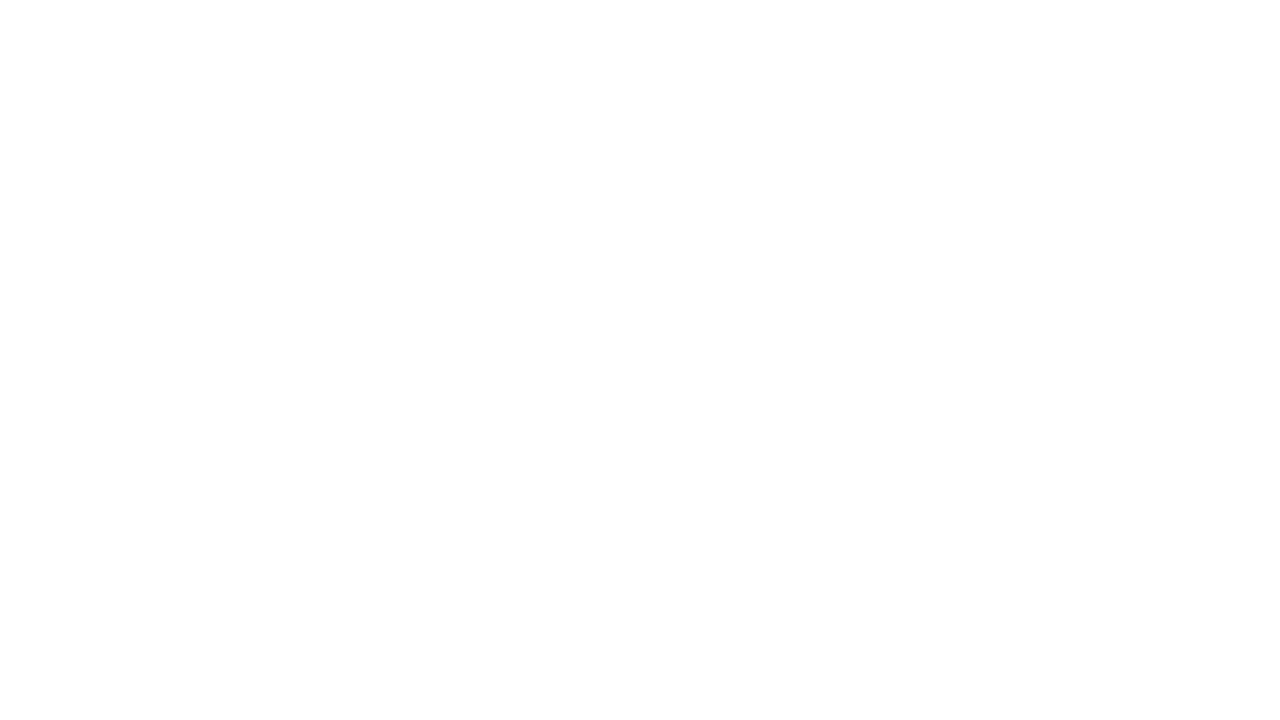

Navigated forward in browser history
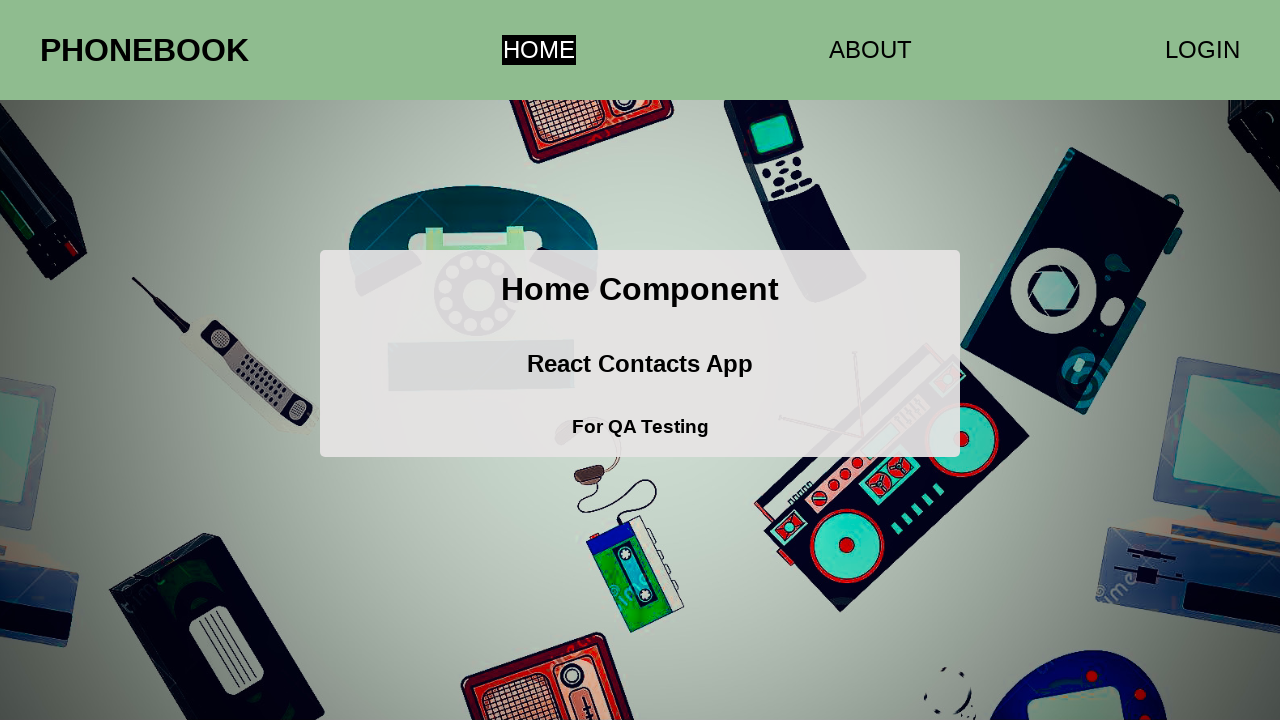

Refreshed the current page
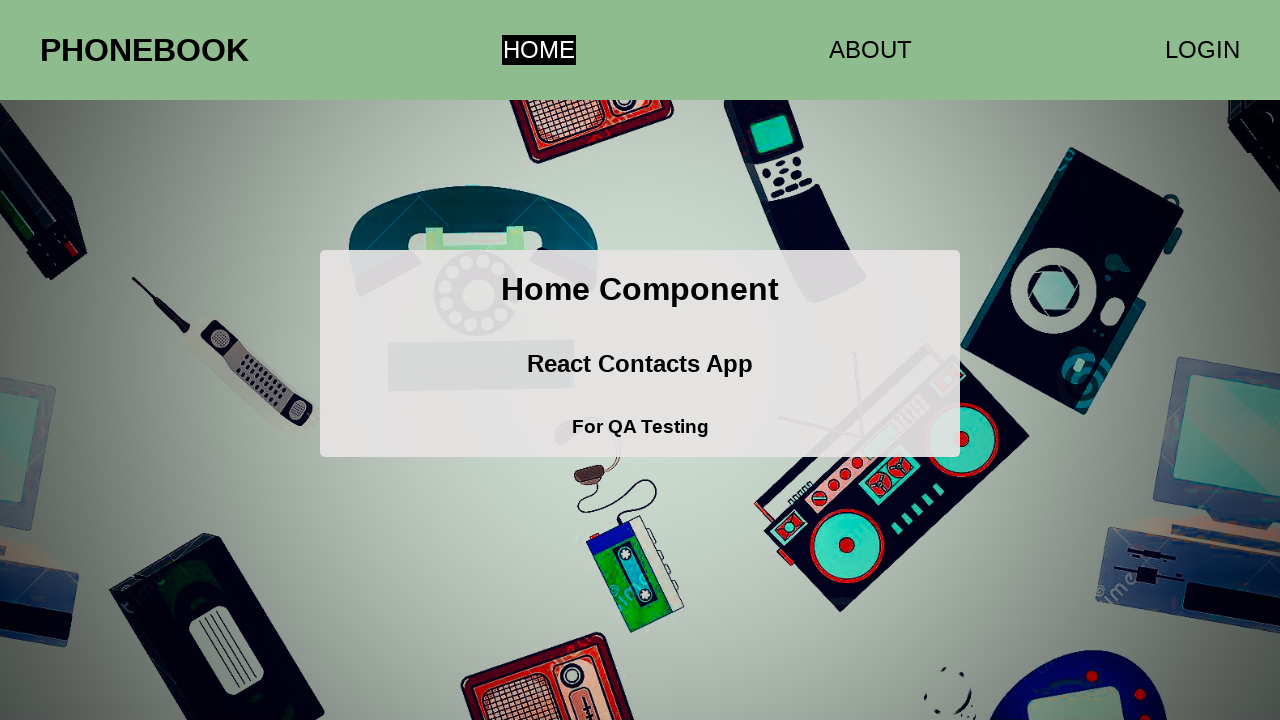

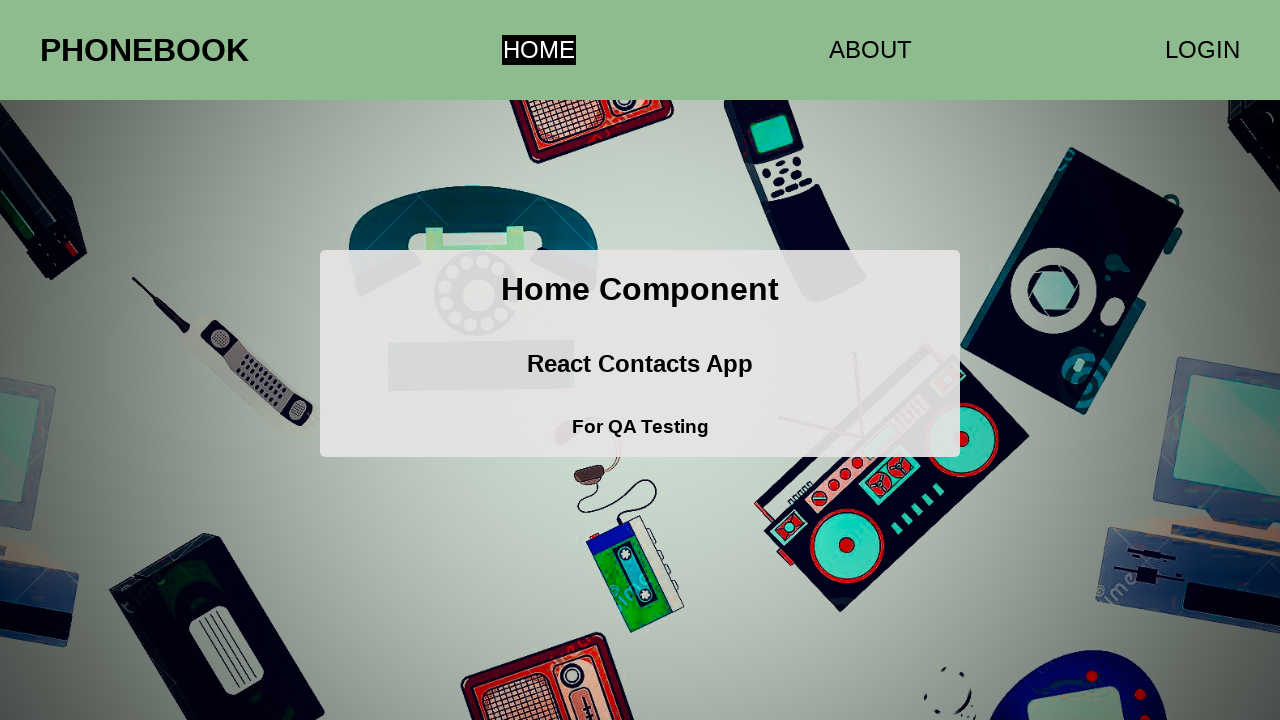